Validates that all images on the page have alt attributes

Starting URL: https://www.alojamiento.io/property/apartamentos-centro-coló3n/BC-189483

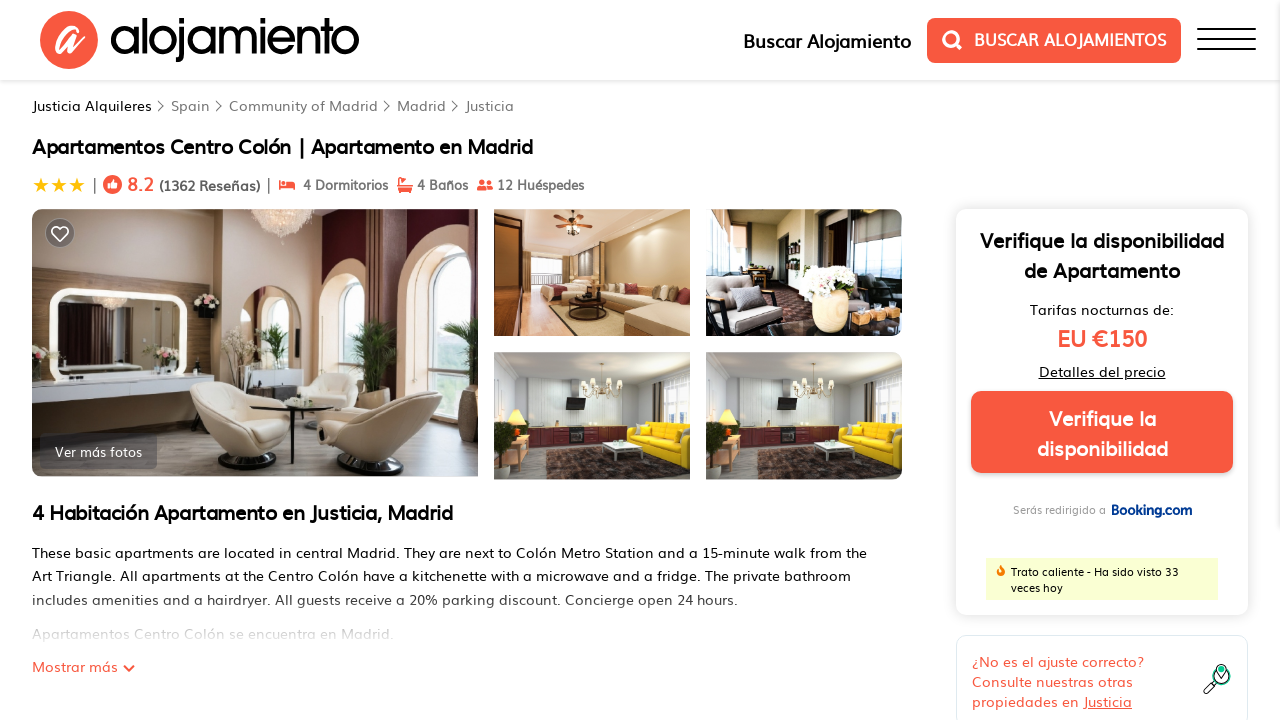

Navigated to property page at https://www.alojamiento.io/property/apartamentos-centro-coló3n/BC-189483
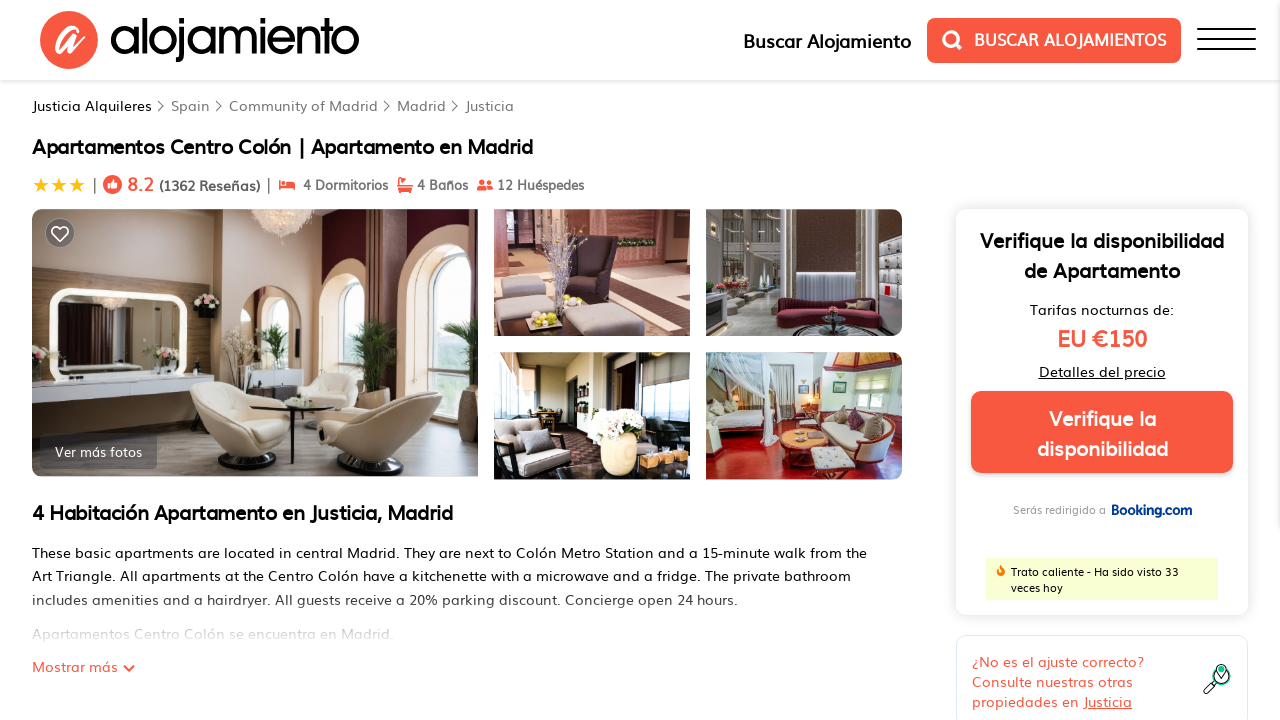

Located all 85 images on the page
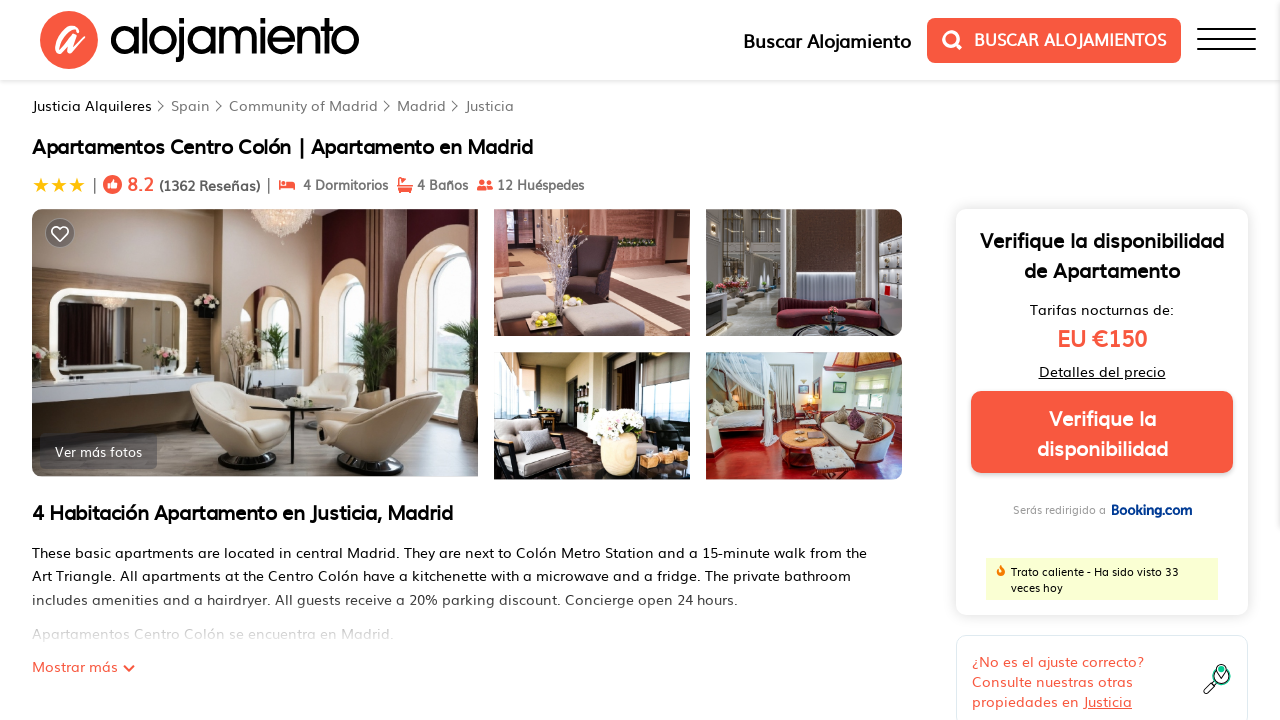

Validation passed: All images have alt attributes
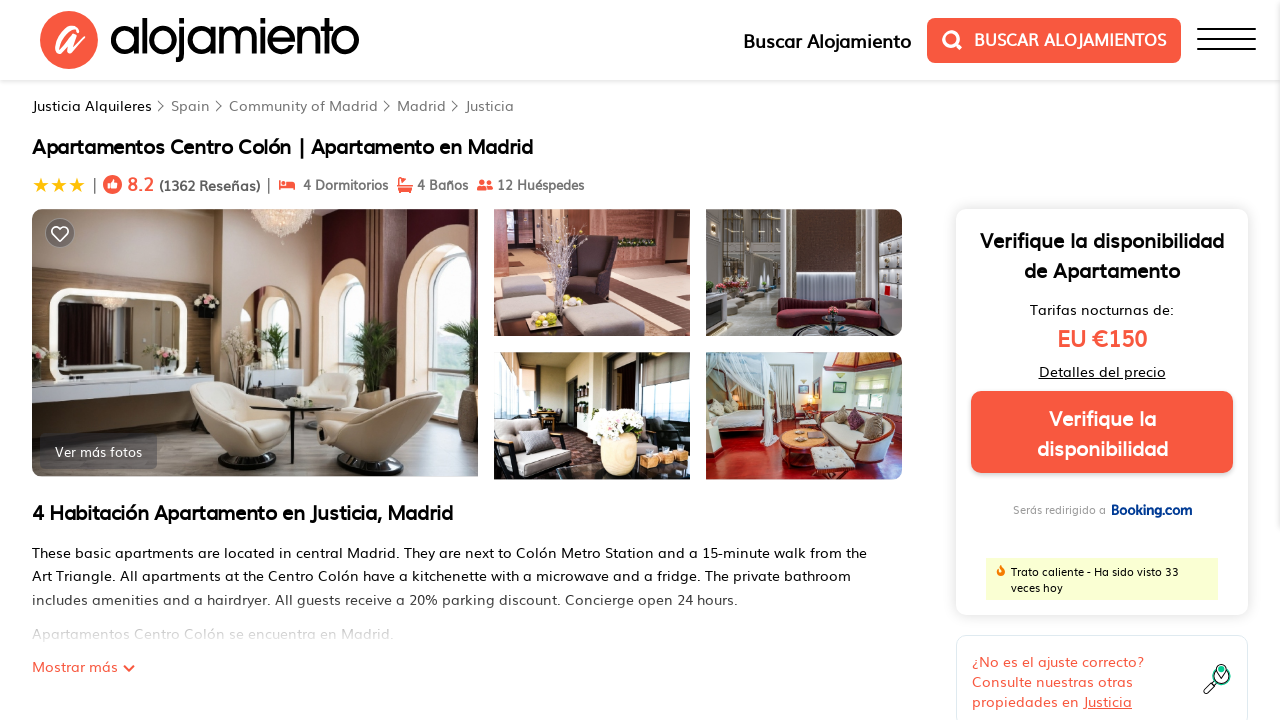

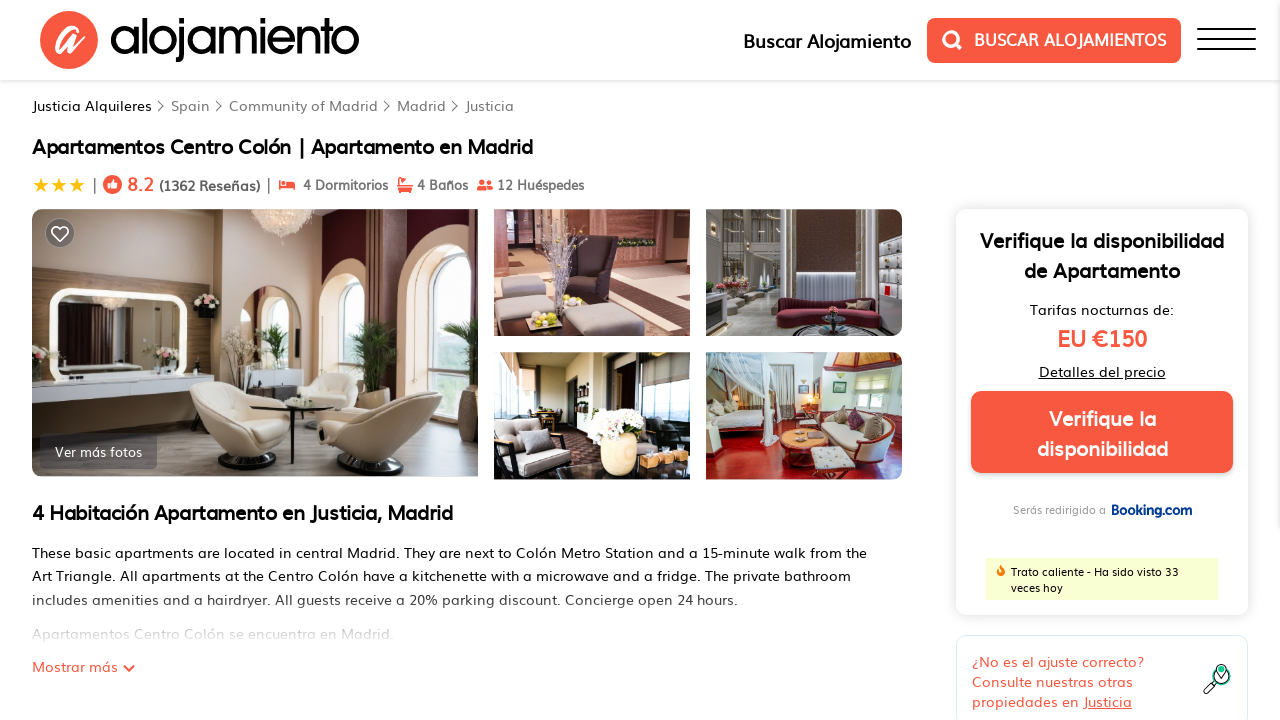